Tests that pressing Escape cancels editing and restores original text

Starting URL: https://demo.playwright.dev/todomvc

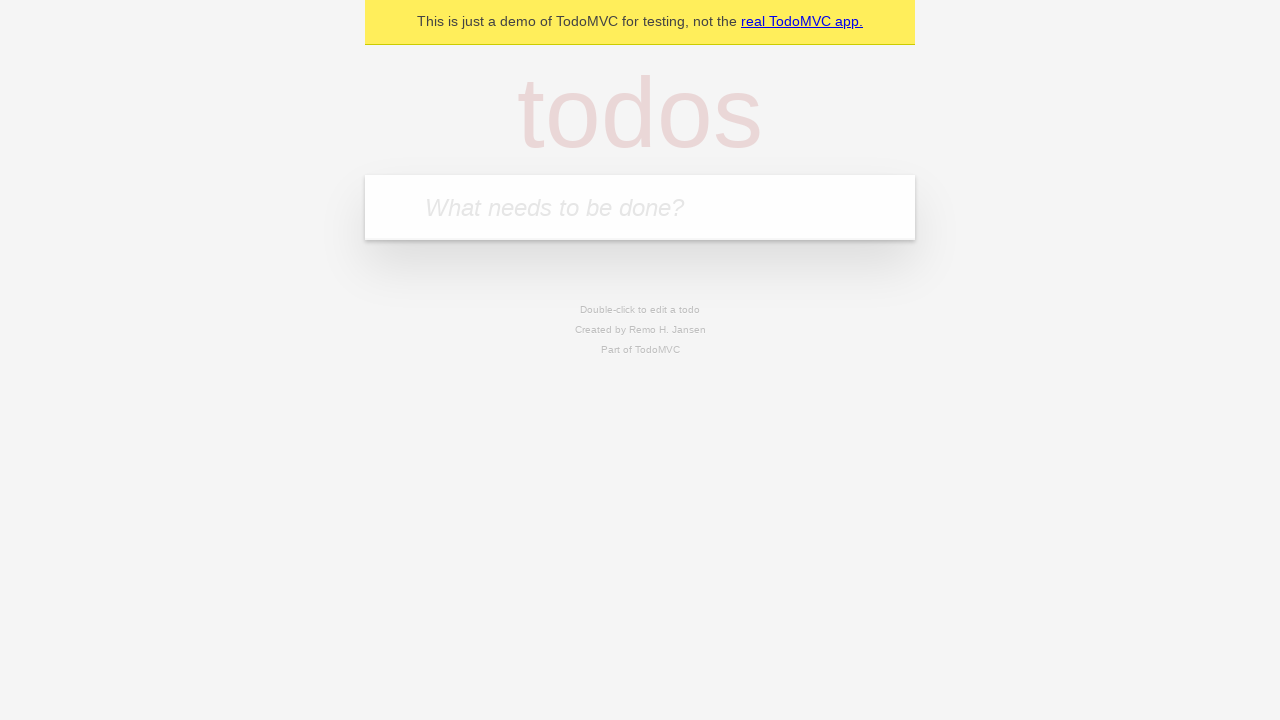

Filled input field with first todo 'buy some cheese' on internal:attr=[placeholder="What needs to be done?"i]
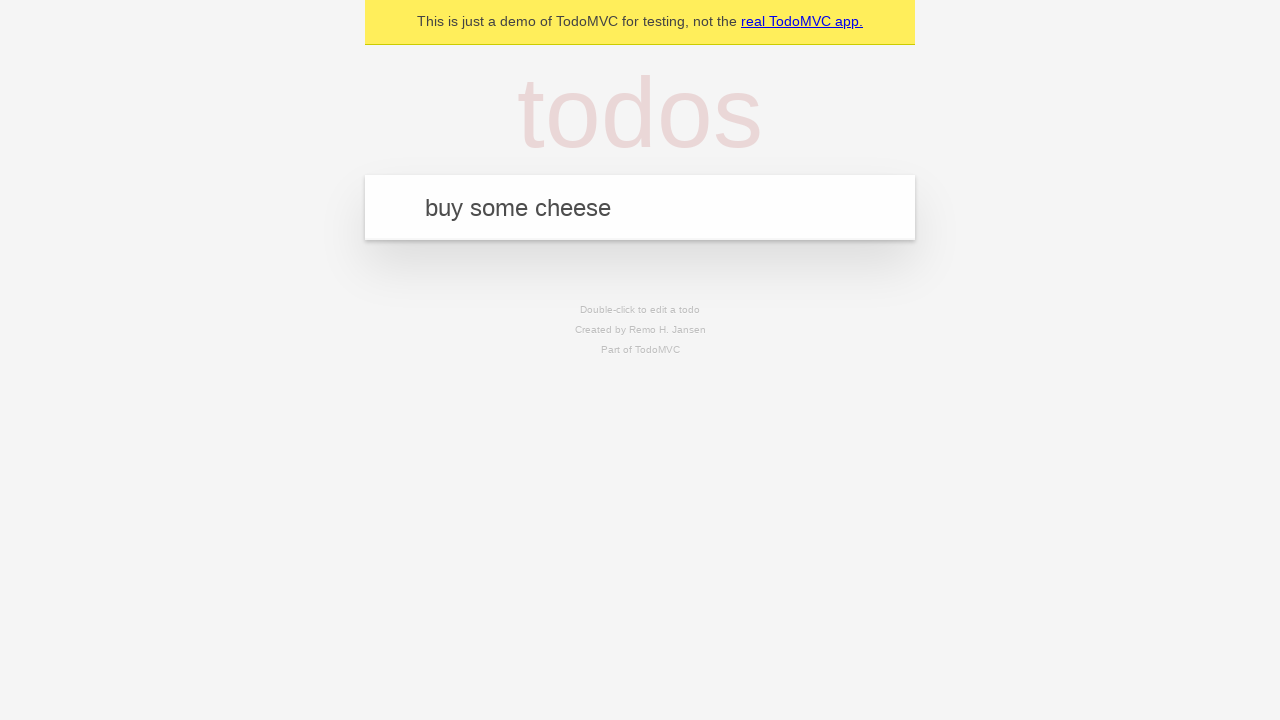

Pressed Enter to create first todo on internal:attr=[placeholder="What needs to be done?"i]
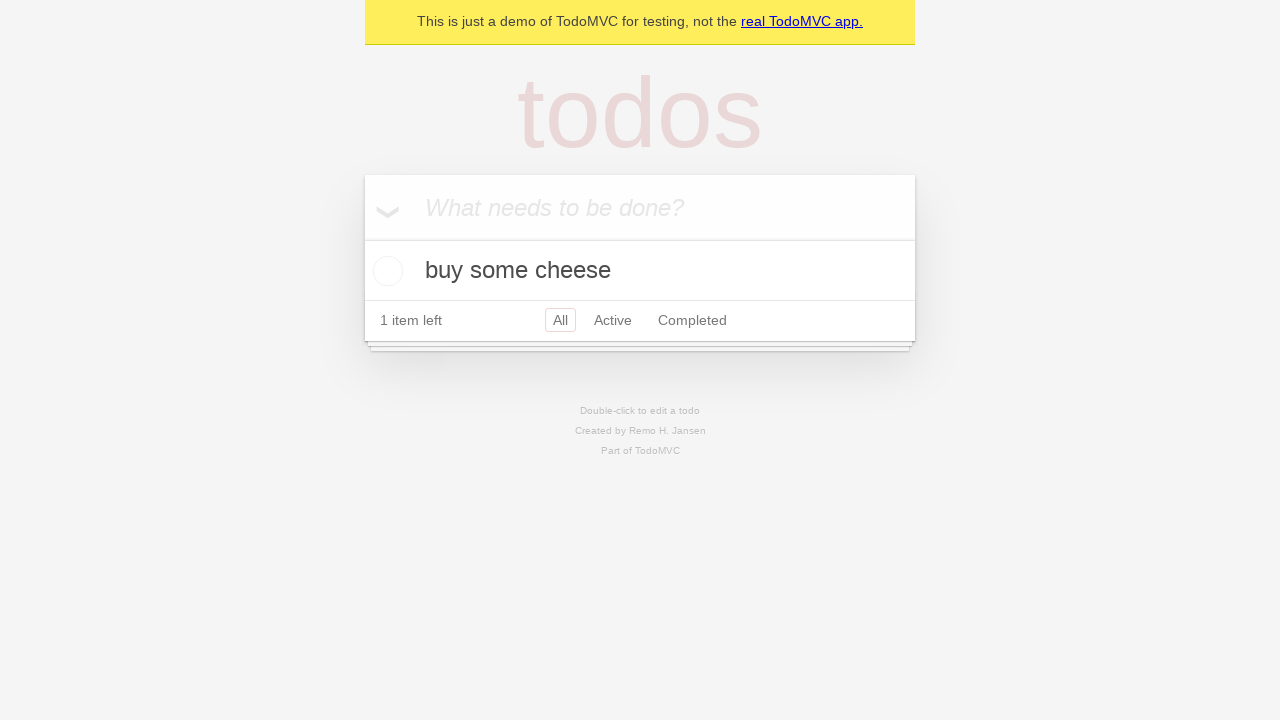

Filled input field with second todo 'feed the cat' on internal:attr=[placeholder="What needs to be done?"i]
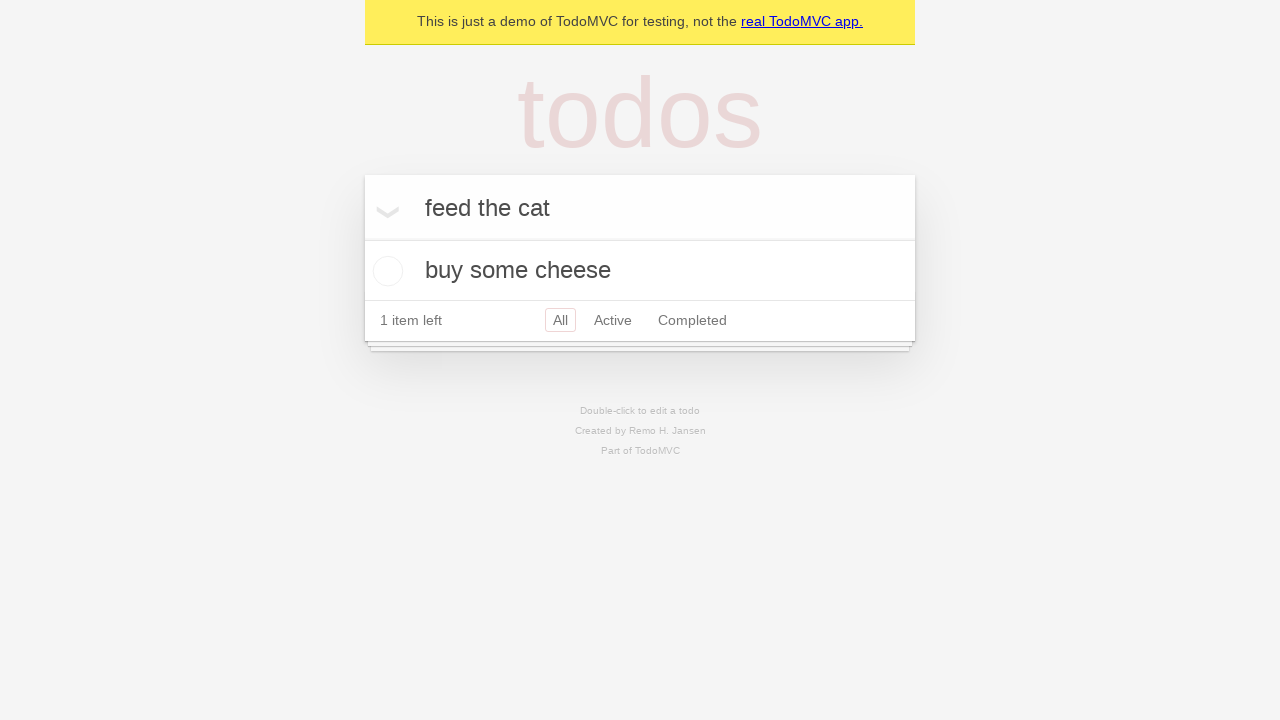

Pressed Enter to create second todo on internal:attr=[placeholder="What needs to be done?"i]
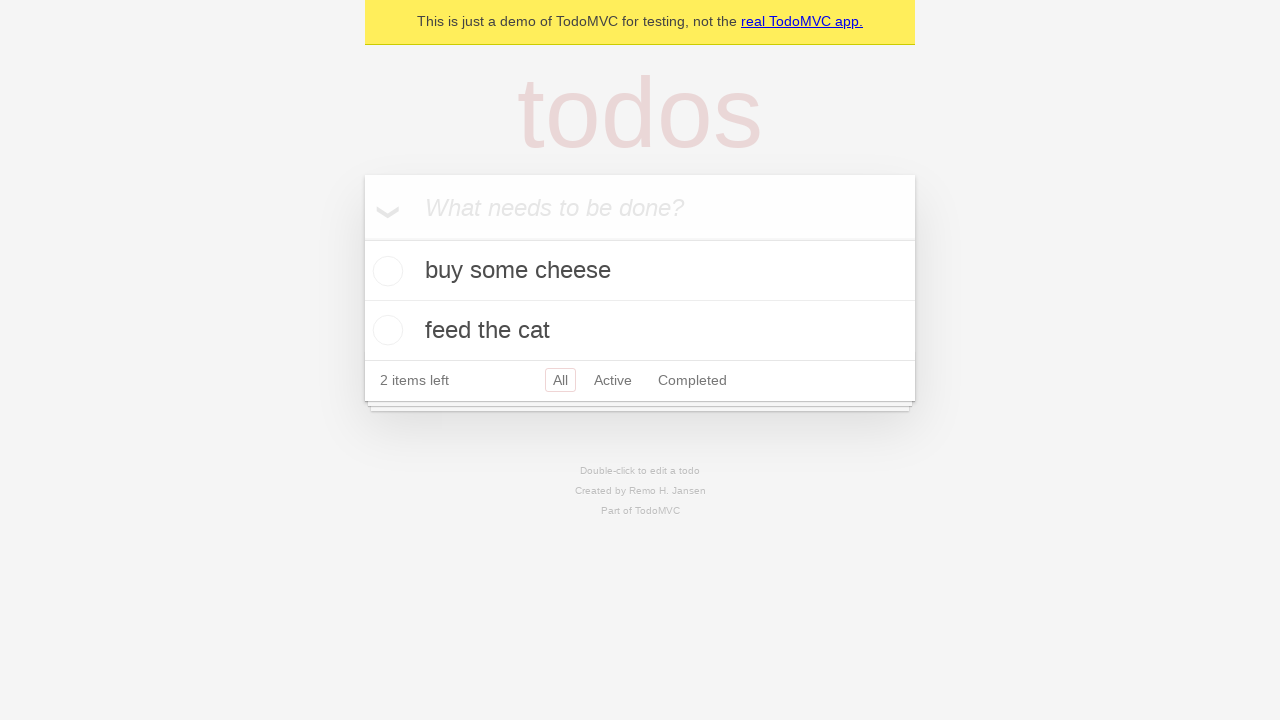

Filled input field with third todo 'book a doctors appointment' on internal:attr=[placeholder="What needs to be done?"i]
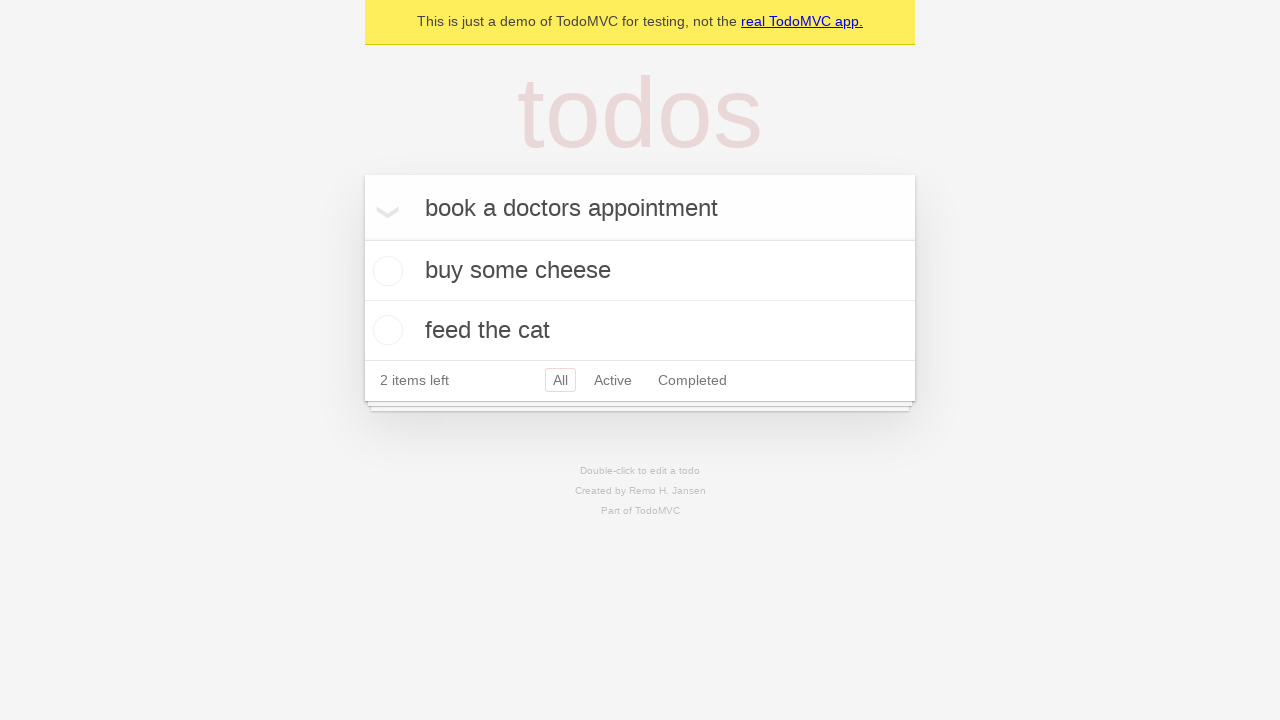

Pressed Enter to create third todo on internal:attr=[placeholder="What needs to be done?"i]
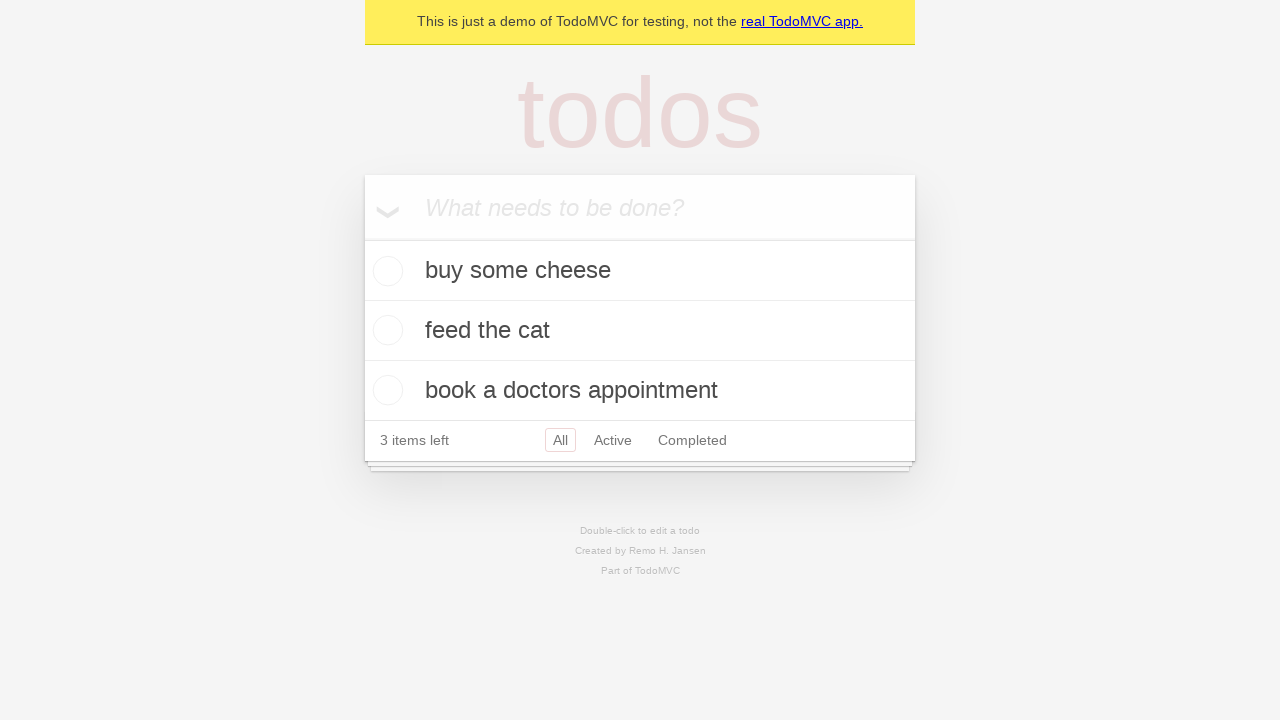

Double-clicked second todo item to enter edit mode at (640, 331) on internal:testid=[data-testid="todo-item"s] >> nth=1
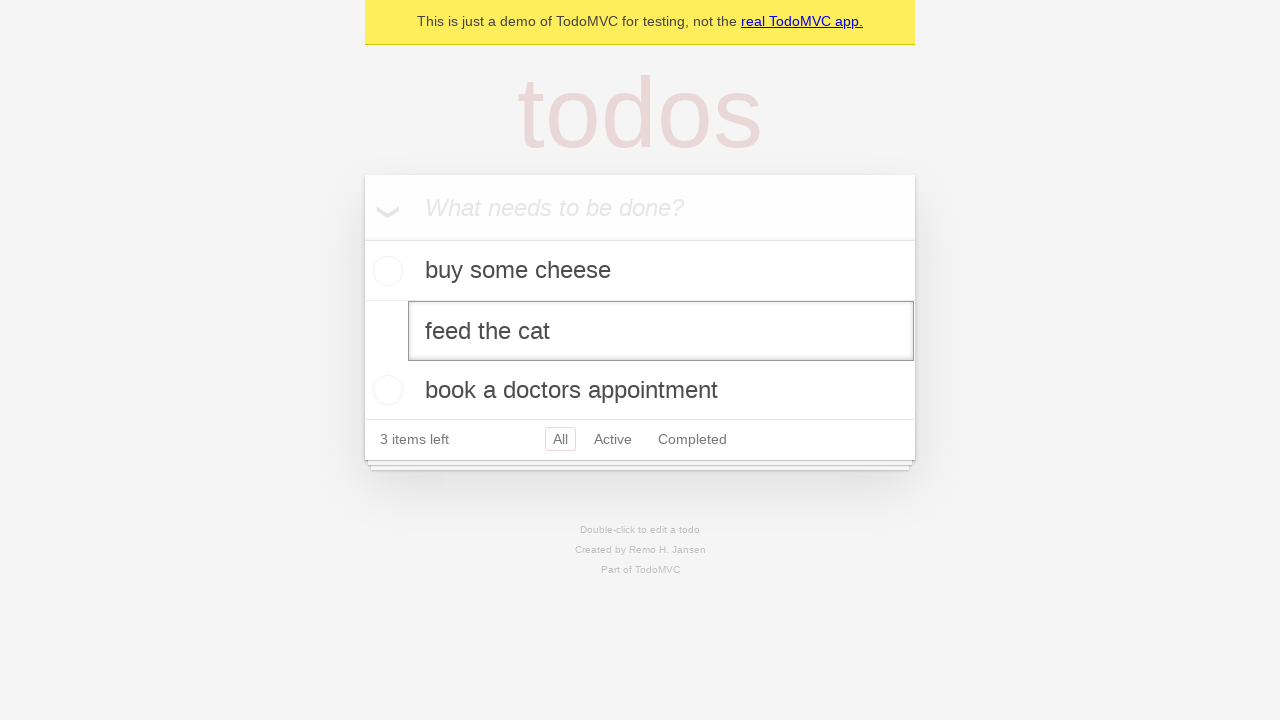

Changed todo text to 'buy some sausages' on internal:testid=[data-testid="todo-item"s] >> nth=1 >> internal:role=textbox[nam
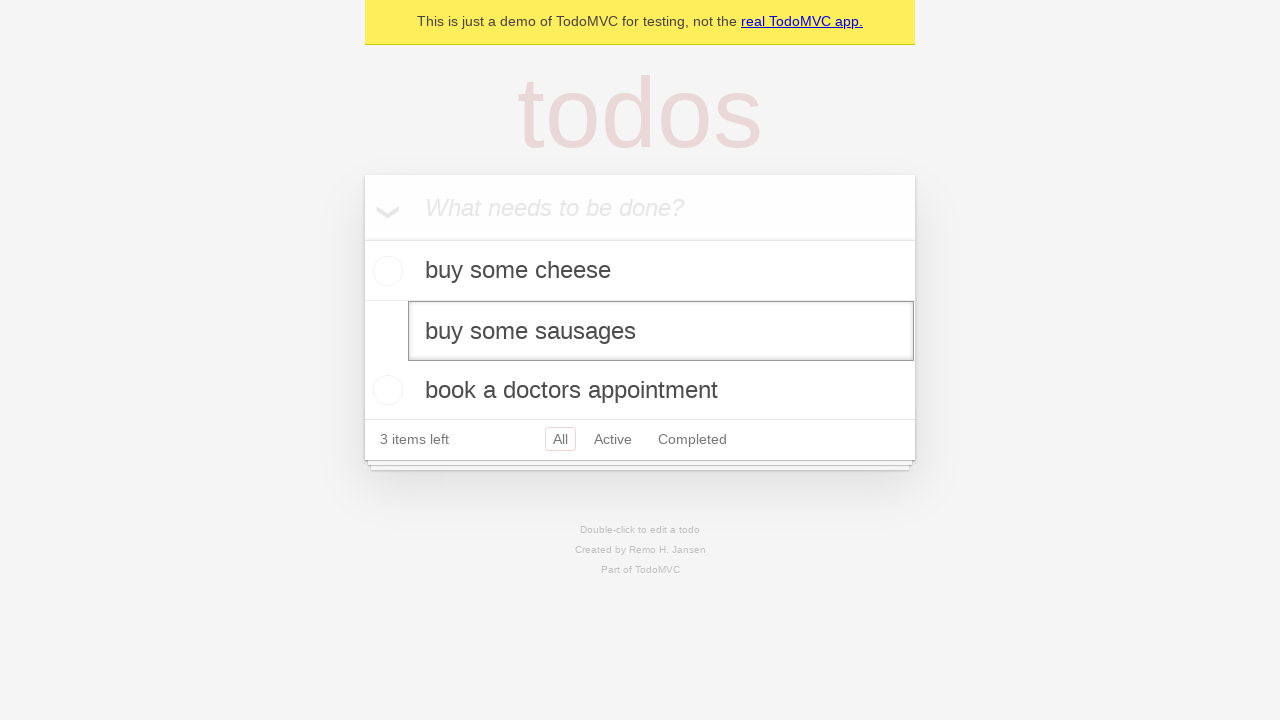

Pressed Escape to cancel edits and restore original text on internal:testid=[data-testid="todo-item"s] >> nth=1 >> internal:role=textbox[nam
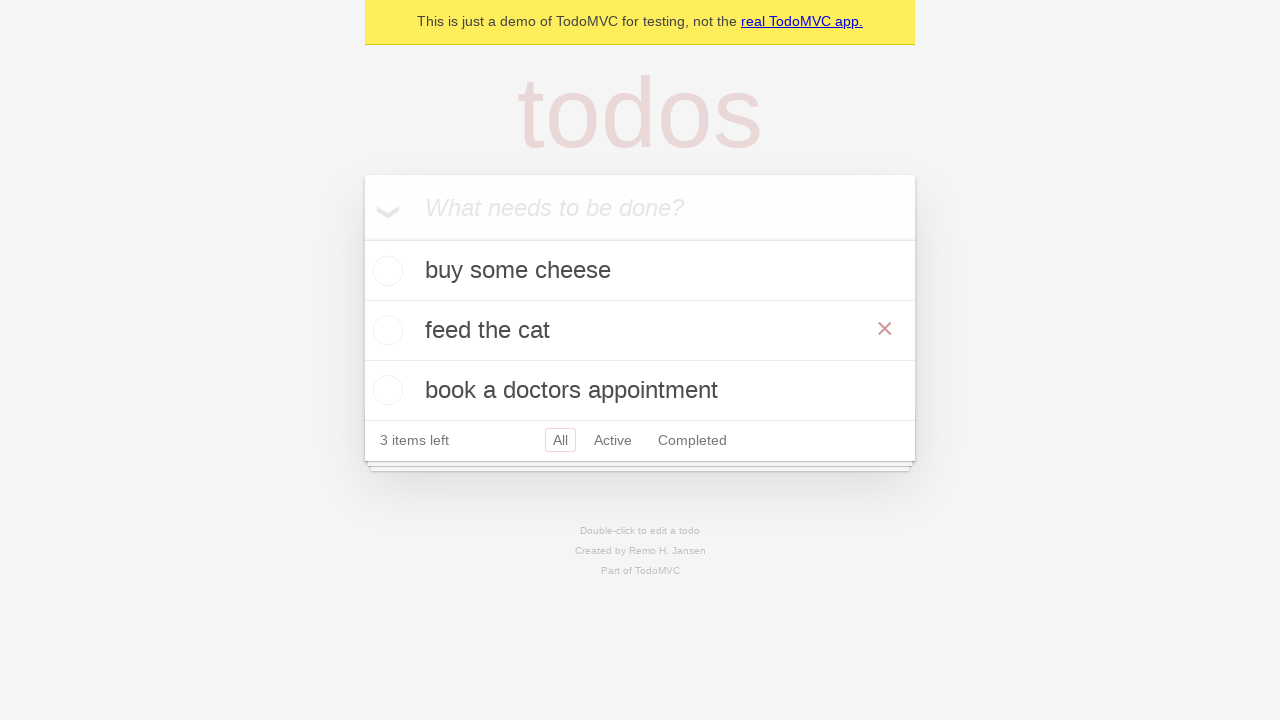

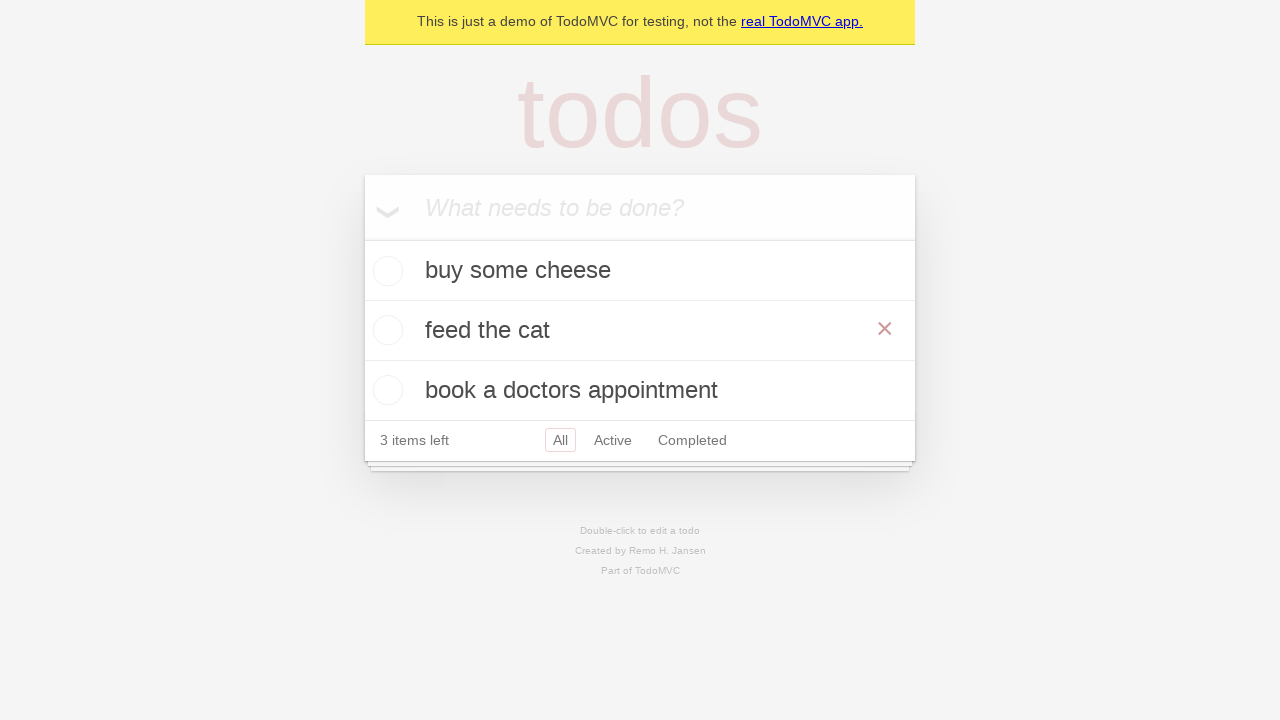